Navigates to Simplilearn website and sets up the page with maximized window

Starting URL: https://www.simplilearn.com/

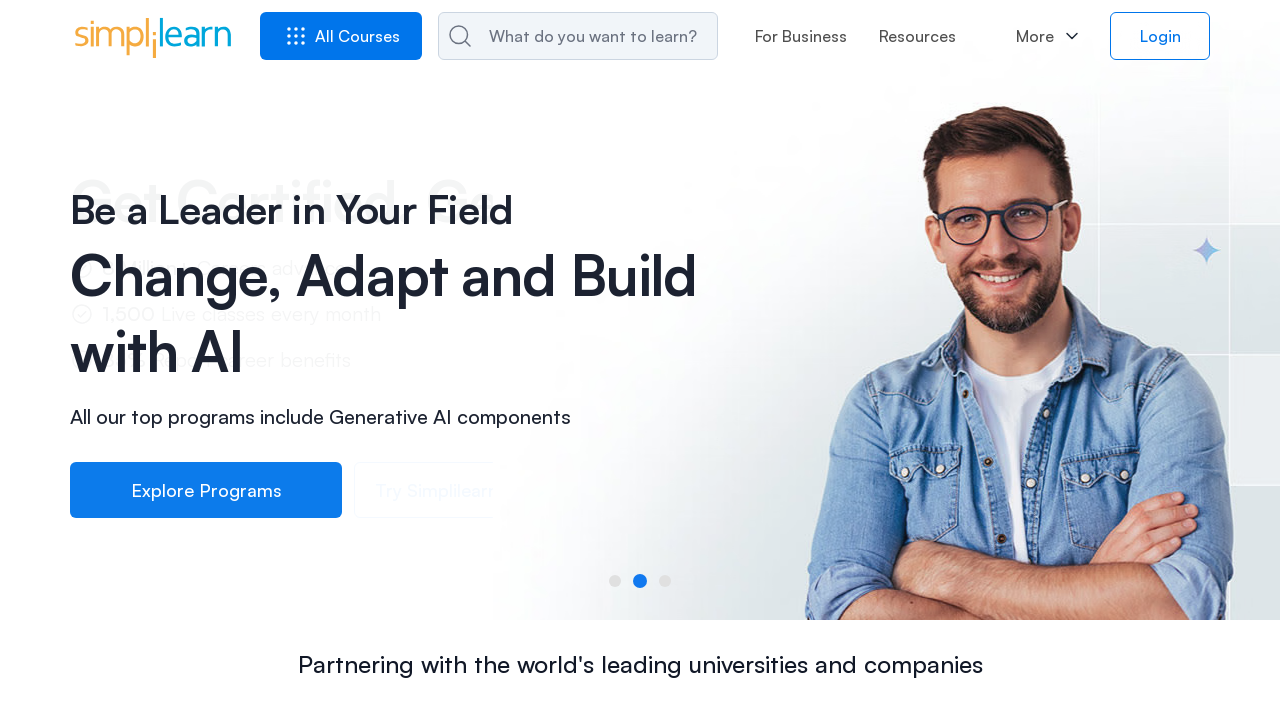

Navigated to Simplilearn website
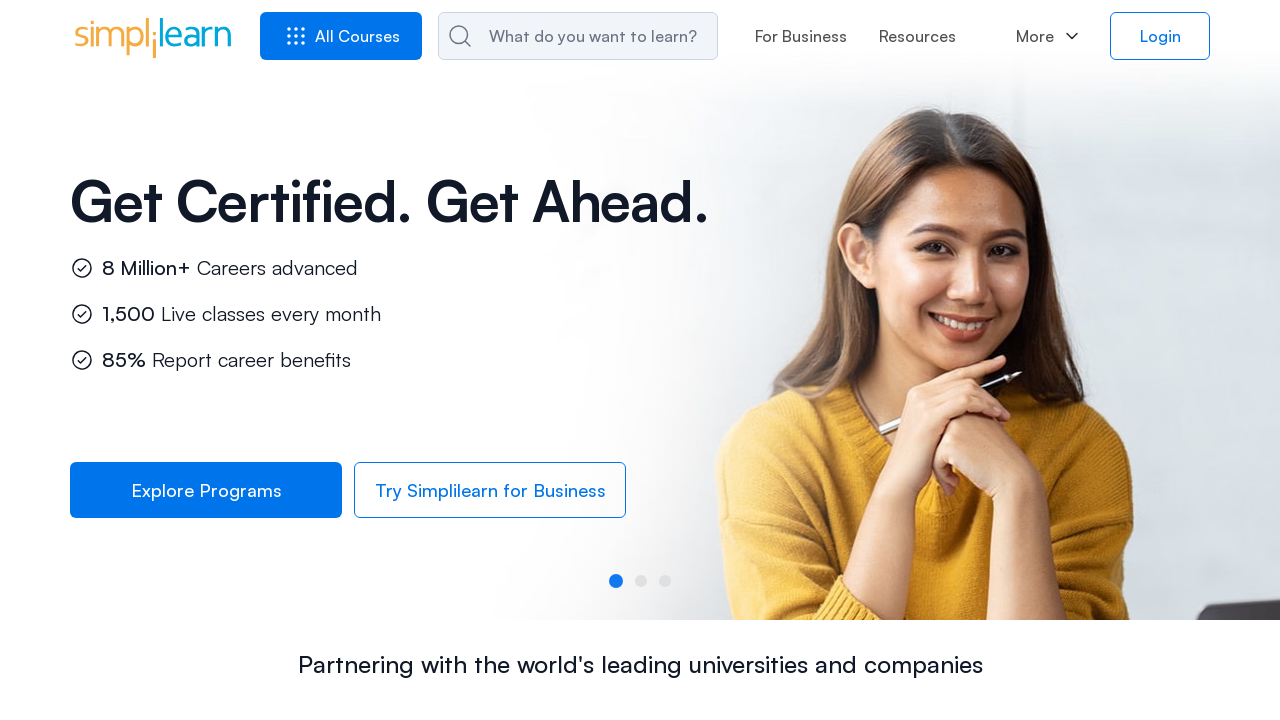

Page loaded with networkidle state
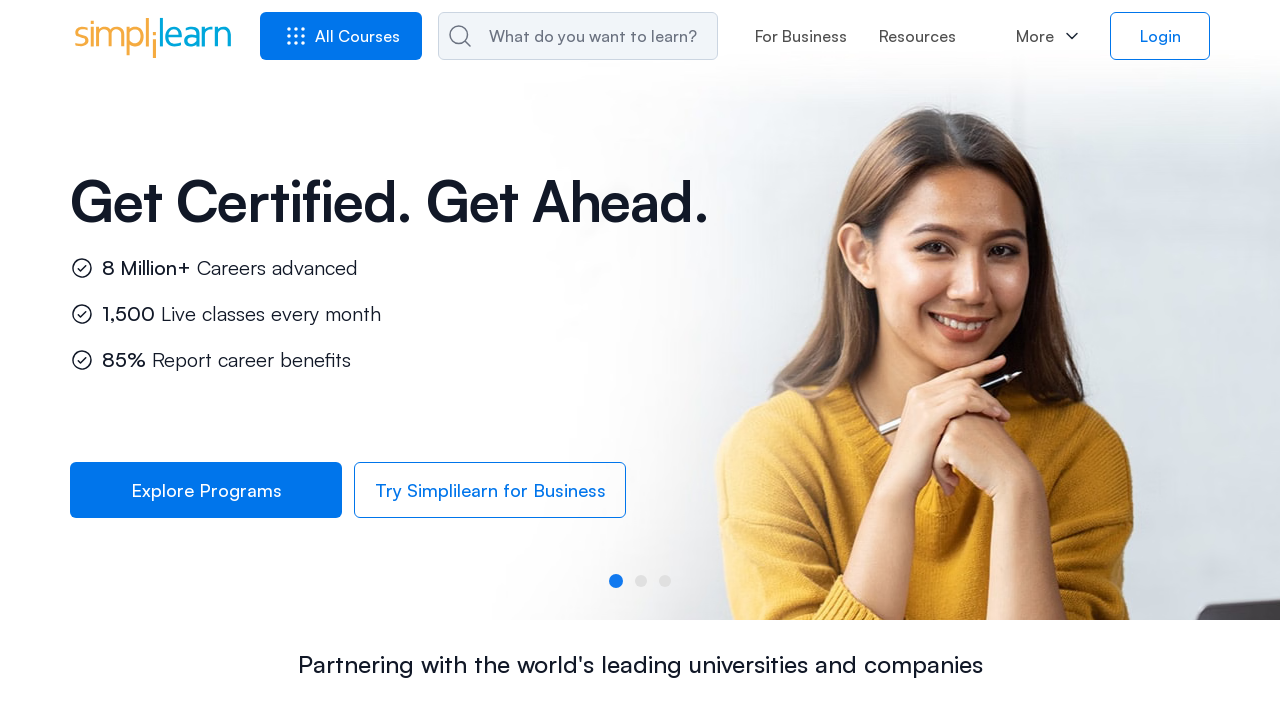

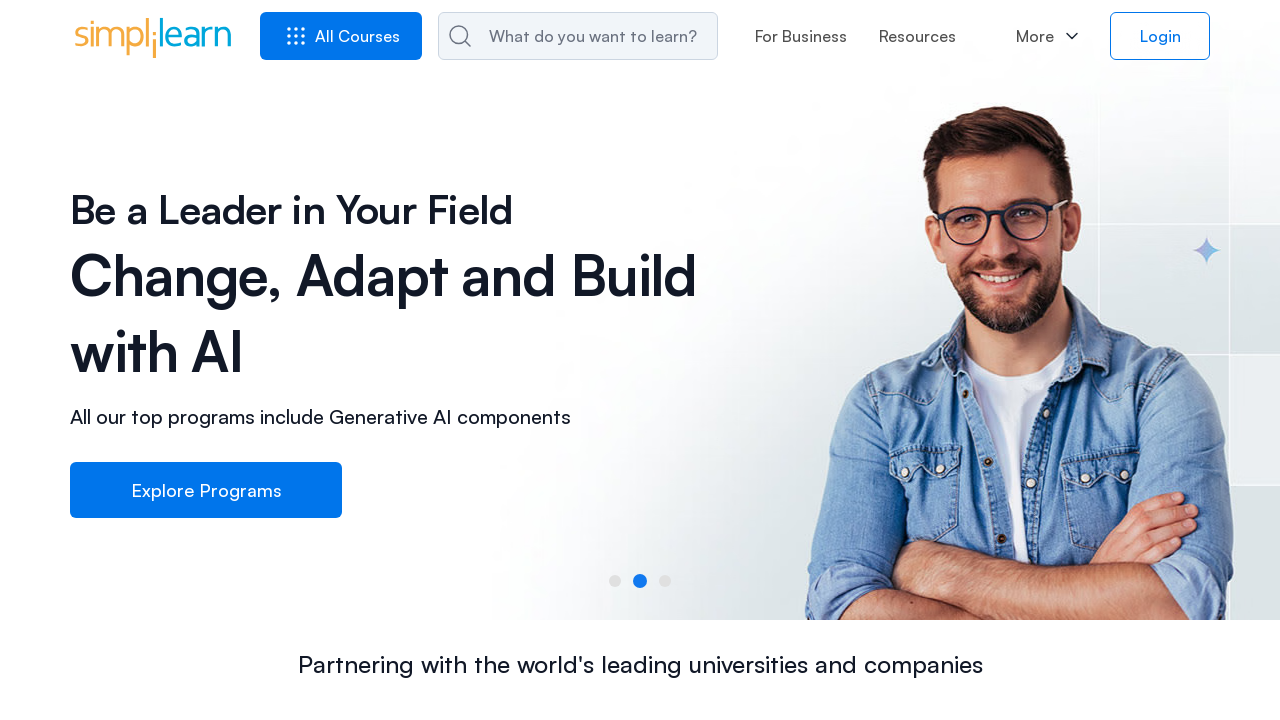